Tests iframe login functionality by navigating to the frames section, switching to an iframe, and filling in login credentials

Starting URL: https://demoapps.qspiders.com/ui/frames?sublist=0

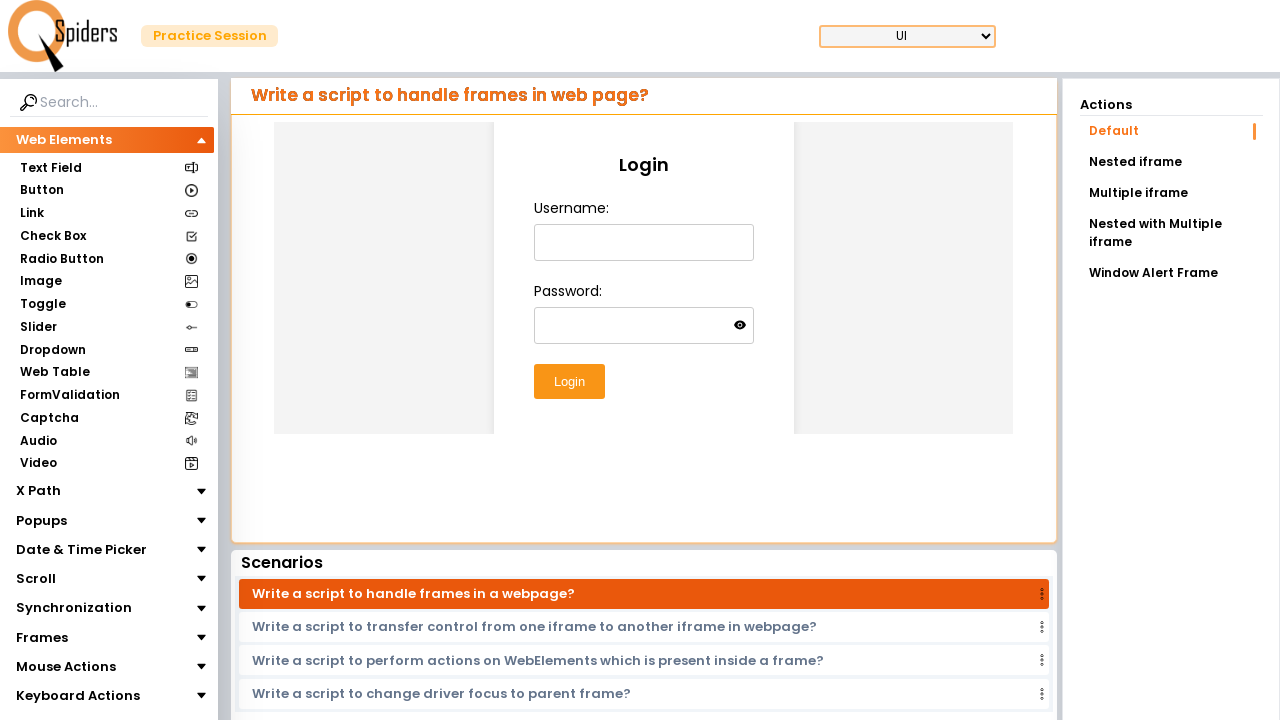

Clicked on Frames section at (42, 637) on xpath=//section[text()='Frames']
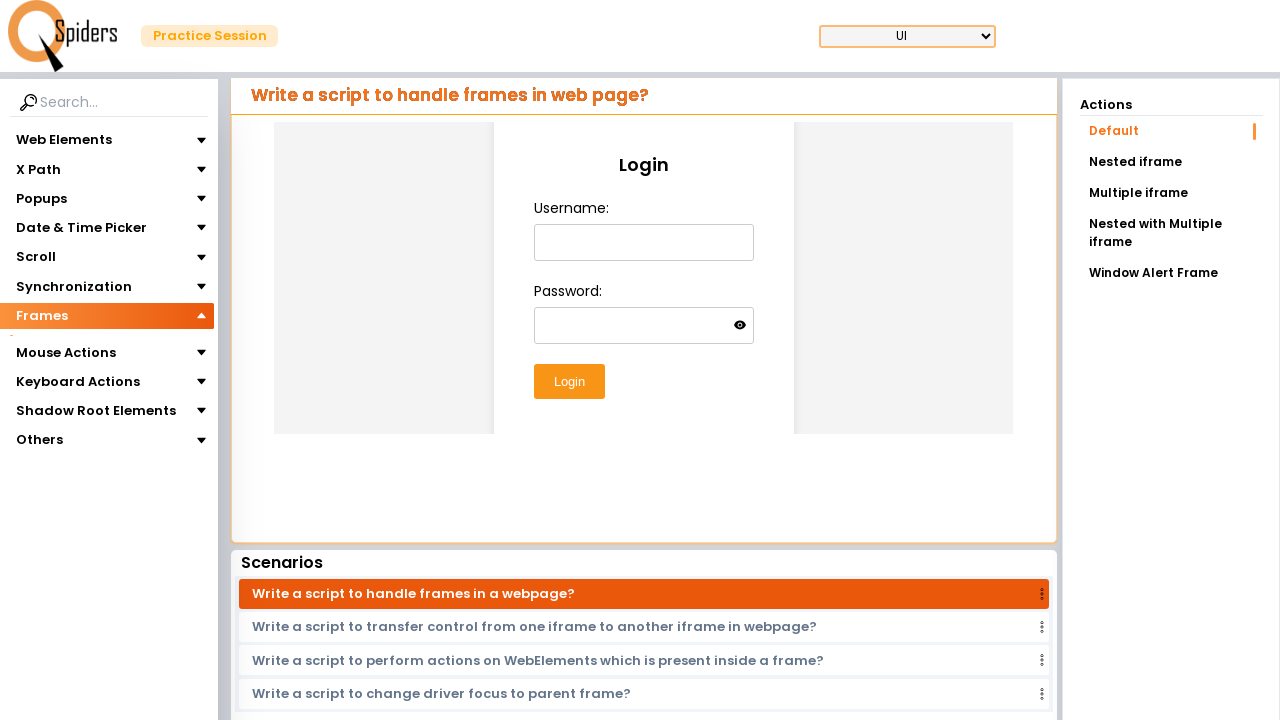

Clicked on iframes section at (44, 343) on xpath=//section[text()='iframes']
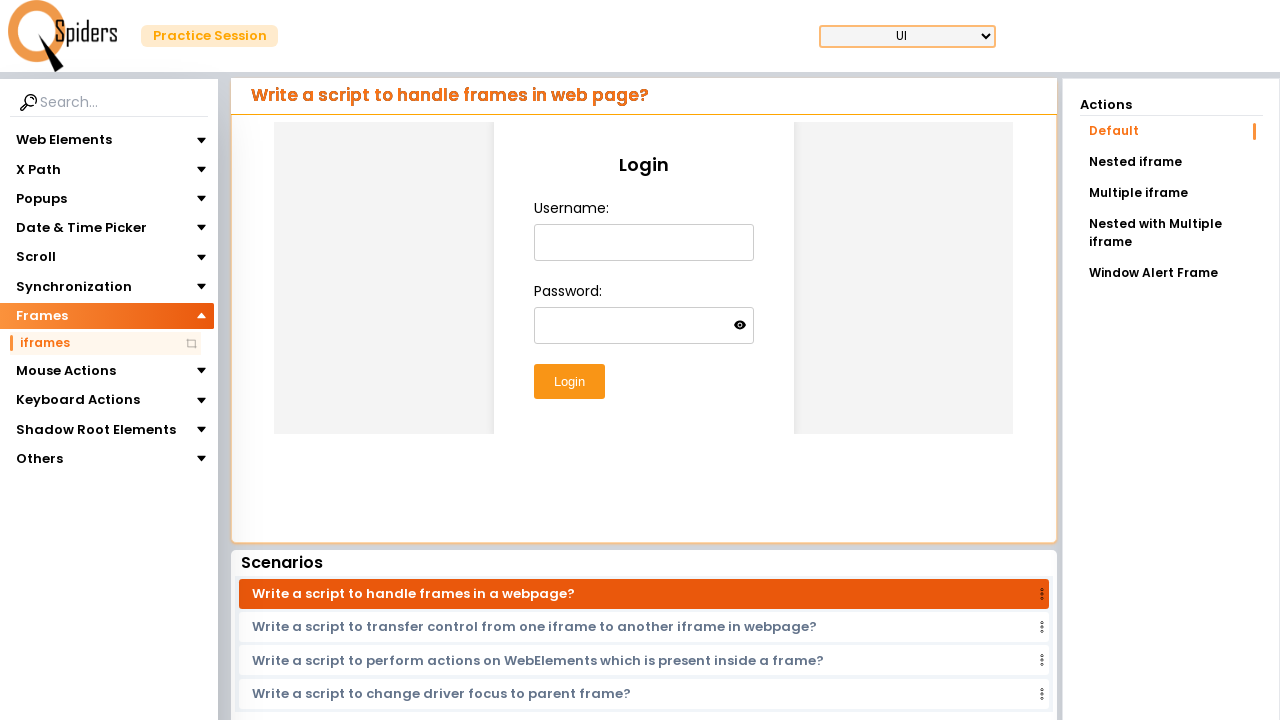

Located the first iframe
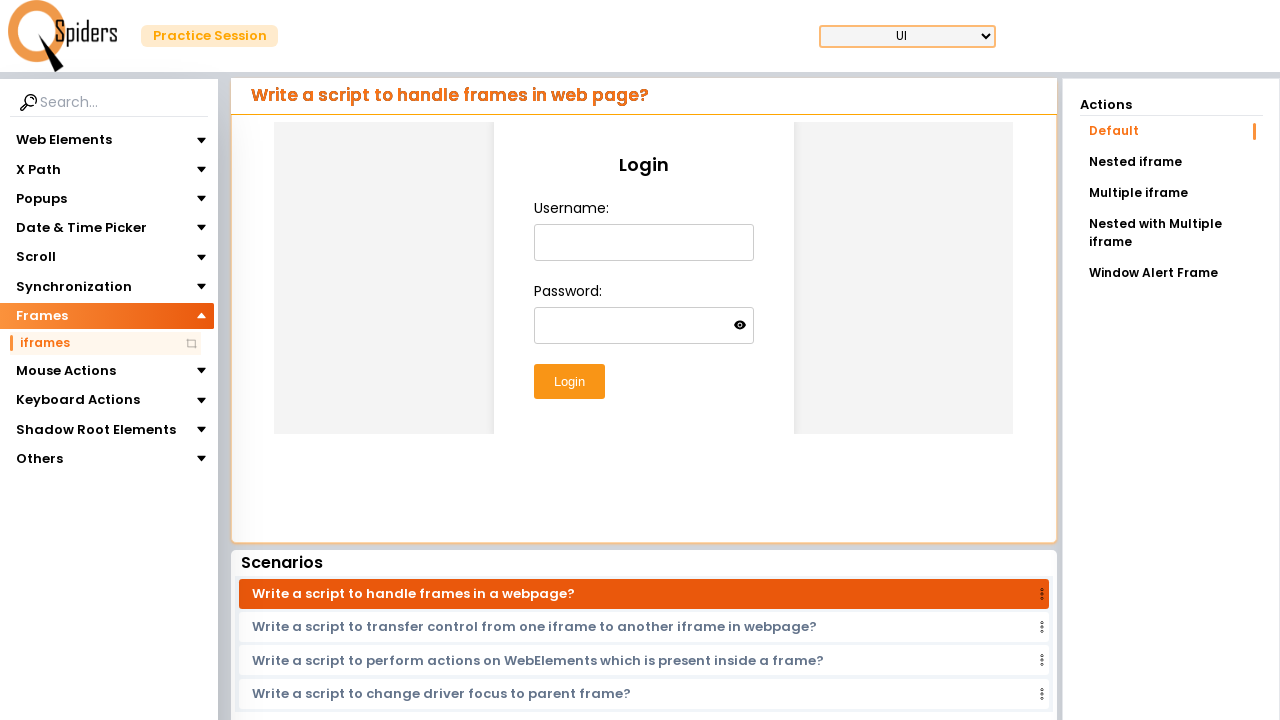

Filled username field with 'testuser456' in iframe on iframe >> nth=0 >> internal:control=enter-frame >> #username
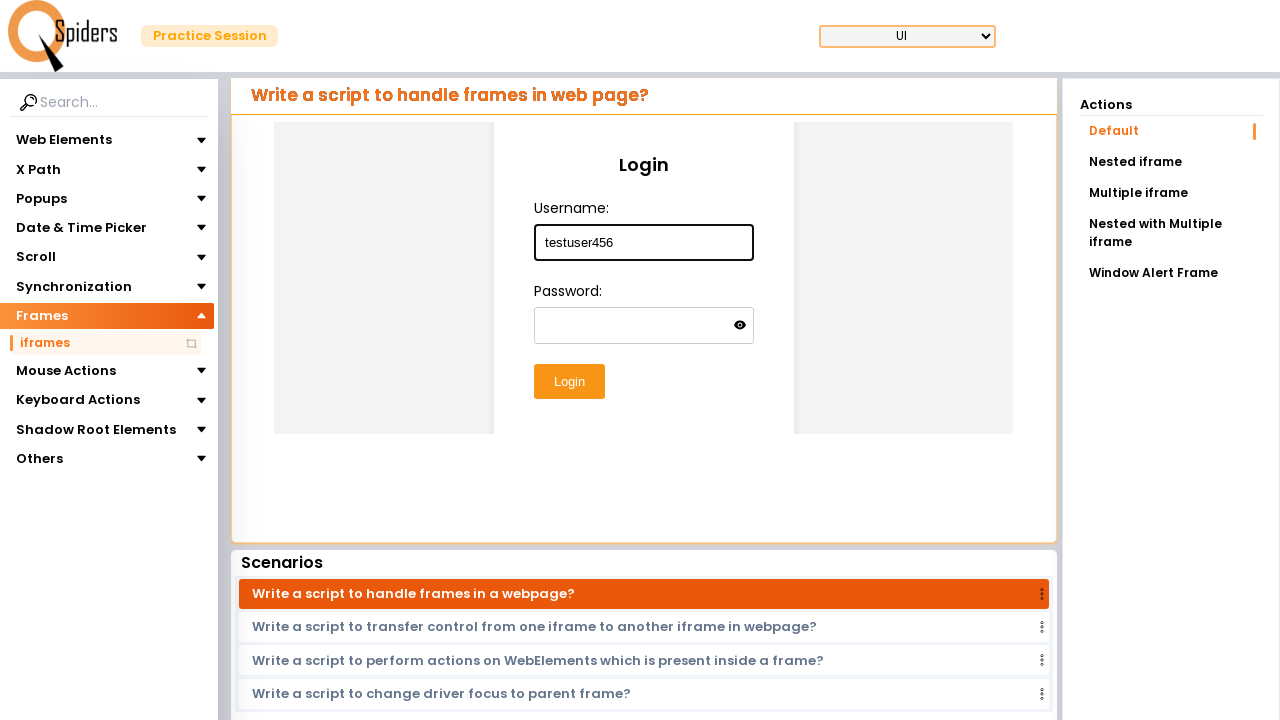

Filled password field with 'Pass123!@#' in iframe on iframe >> nth=0 >> internal:control=enter-frame >> #password
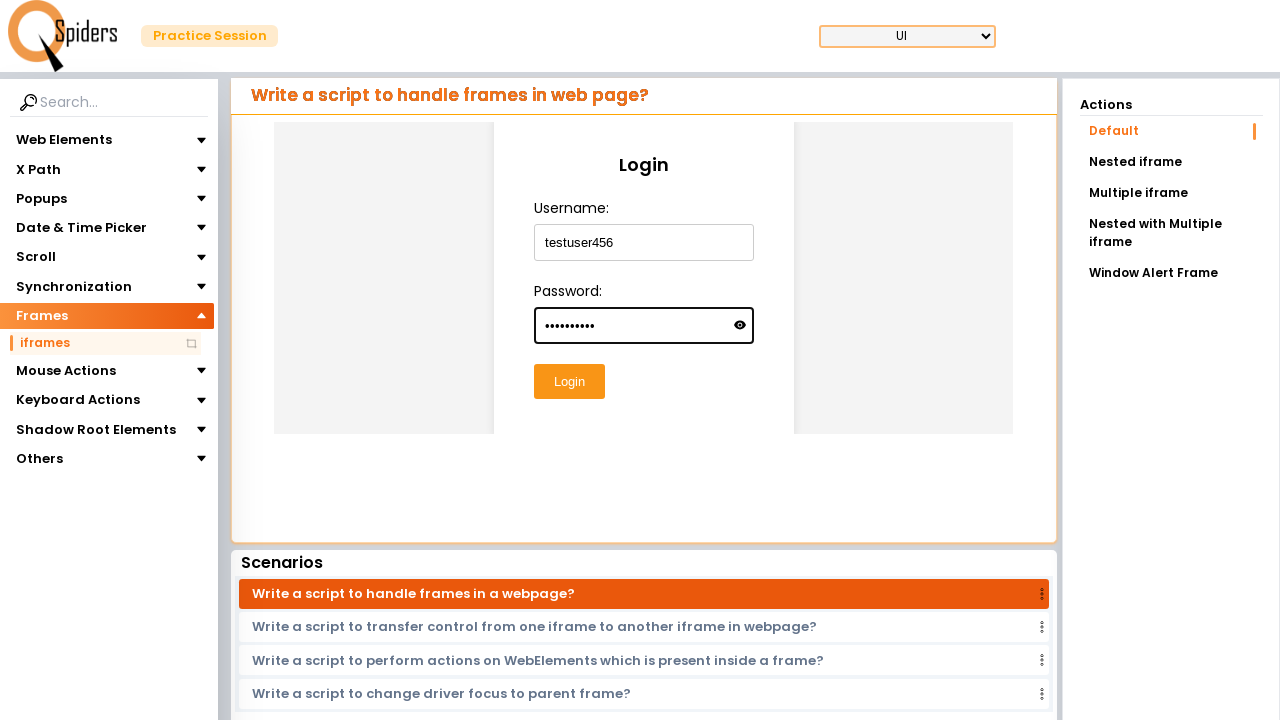

Clicked submit button in iframe to complete login at (569, 382) on iframe >> nth=0 >> internal:control=enter-frame >> #submitButton
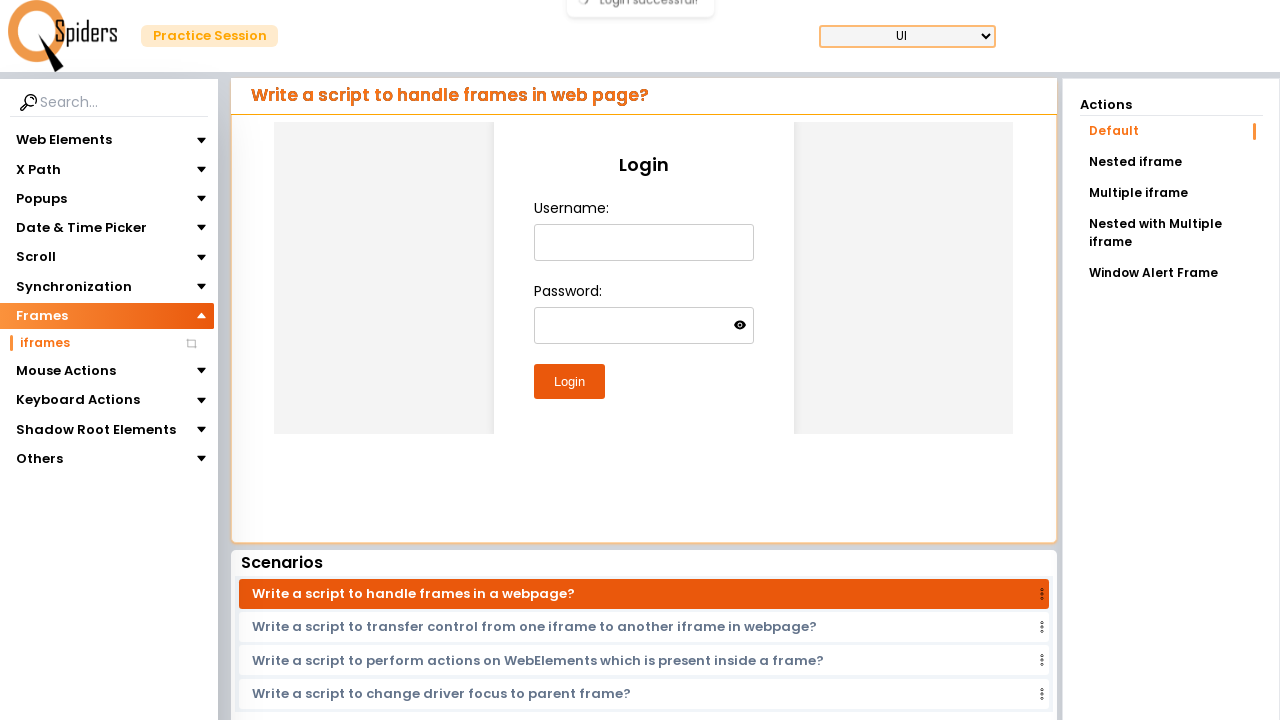

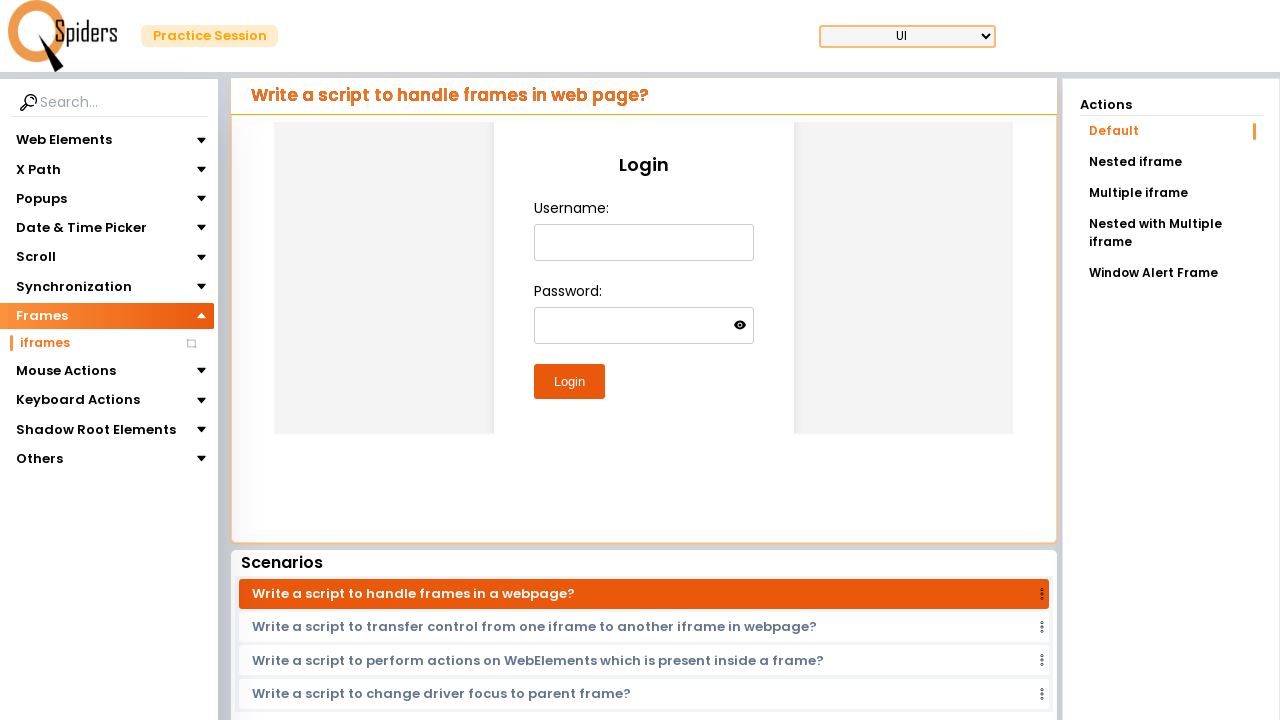